Tests dialog functionality by triggering a delete confirmation dialog and accepting it

Starting URL: https://foden-testing-application.vercel.app/pages/iot-dashboard

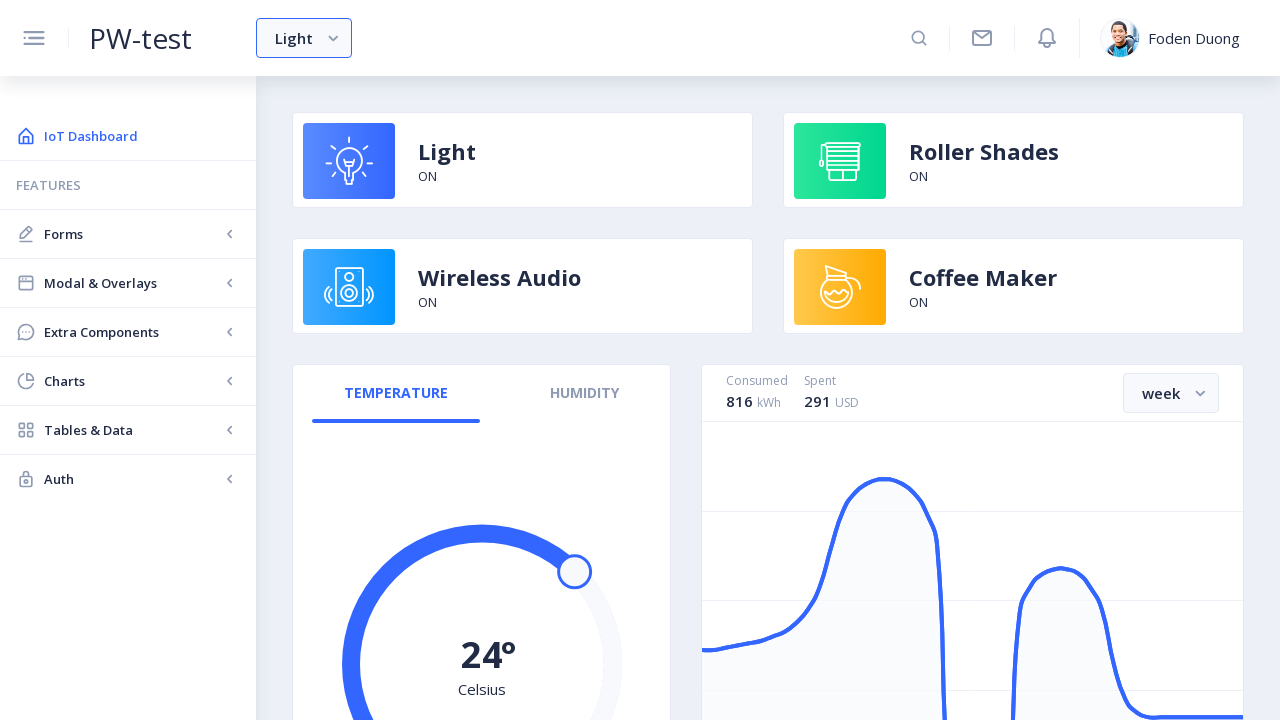

Clicked 'Tables & Data' navigation menu at (132, 430) on internal:text="Tables & Data"i
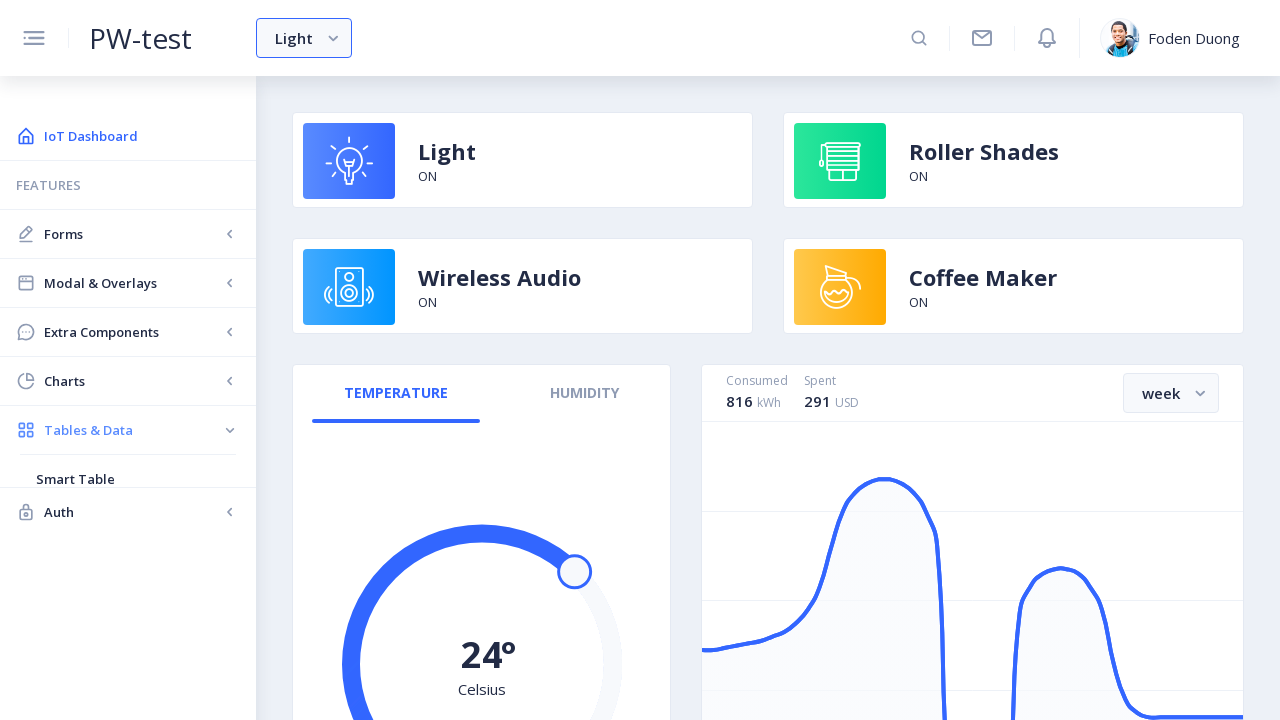

Clicked 'Smart Table' submenu option at (128, 479) on internal:text="Smart Table"i
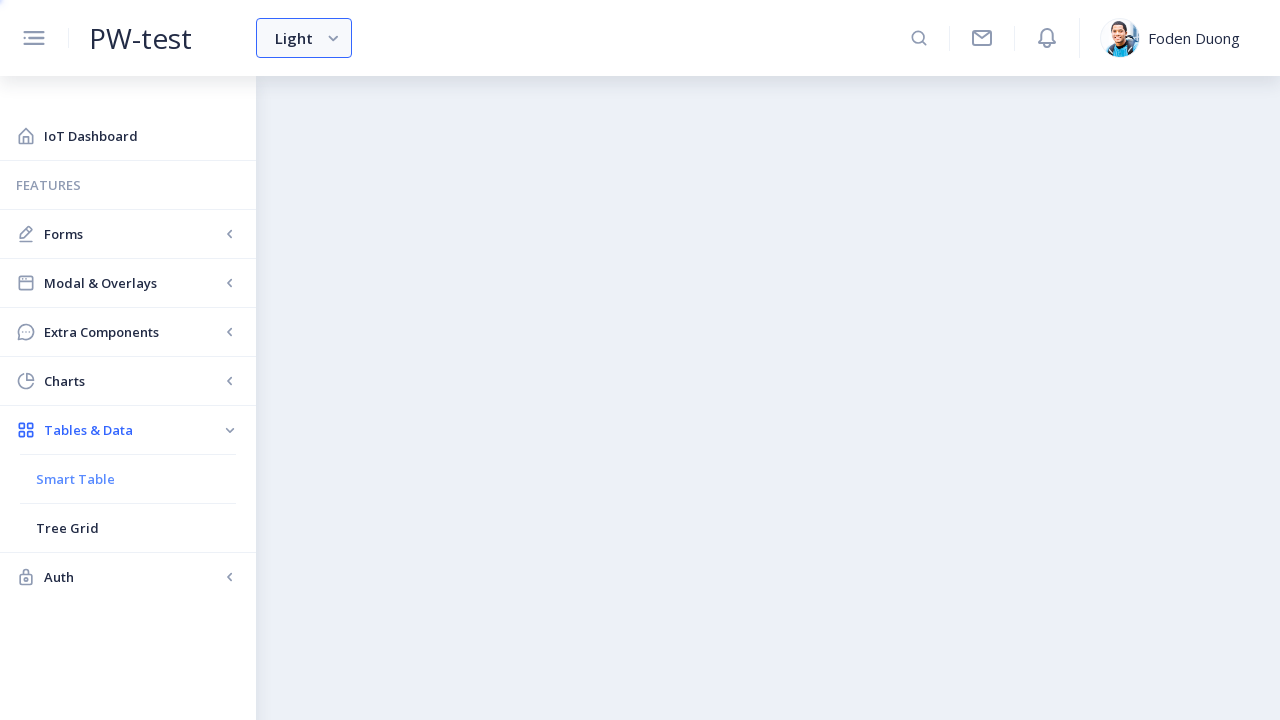

Registered dialog handler to automatically accept confirmation dialogs
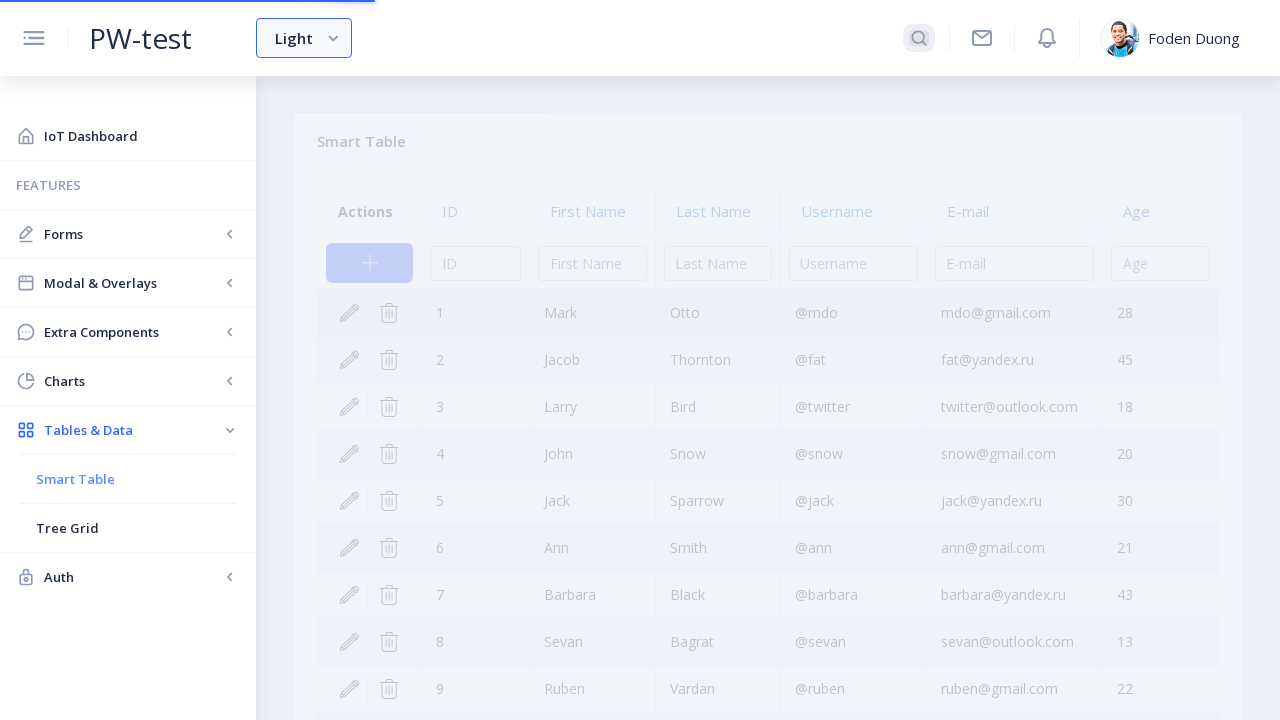

Clicked delete button on row with mdo@gmail.com email at (389, 313) on internal:role=table >> tr >> internal:has-text="mdo@gmail.com"i >> .nb-trash
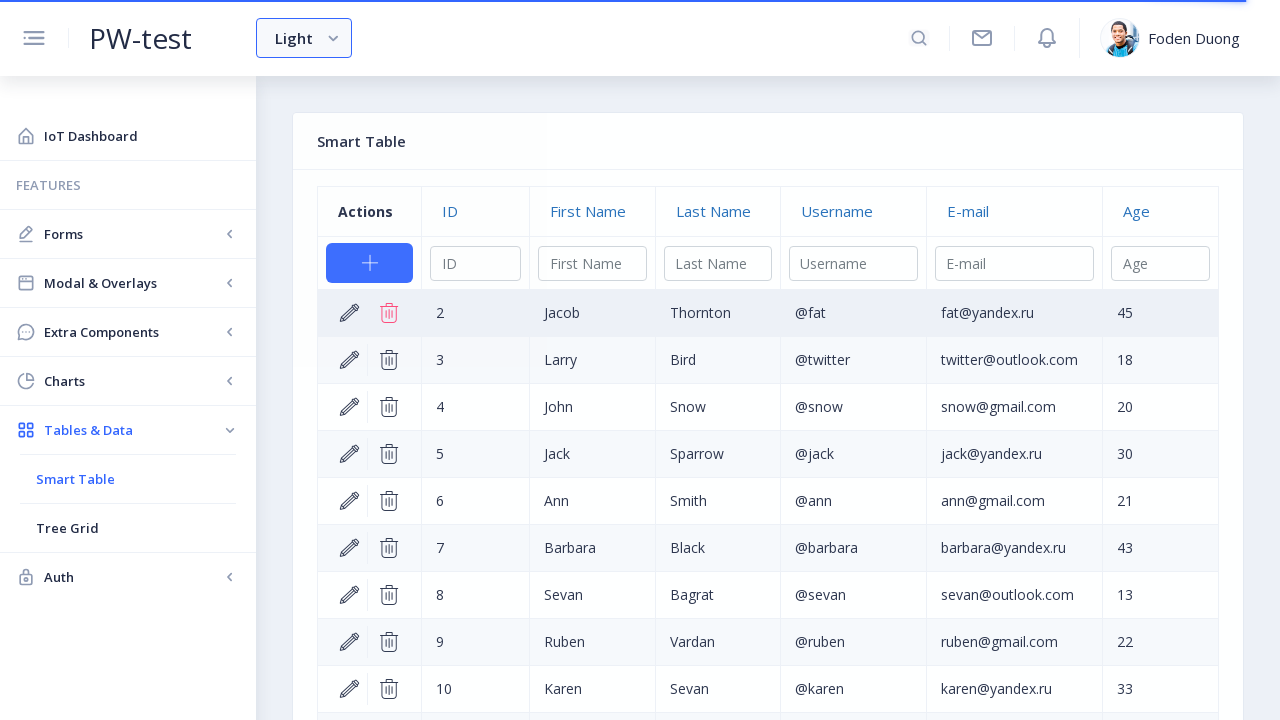

Waited for table to update after deletion
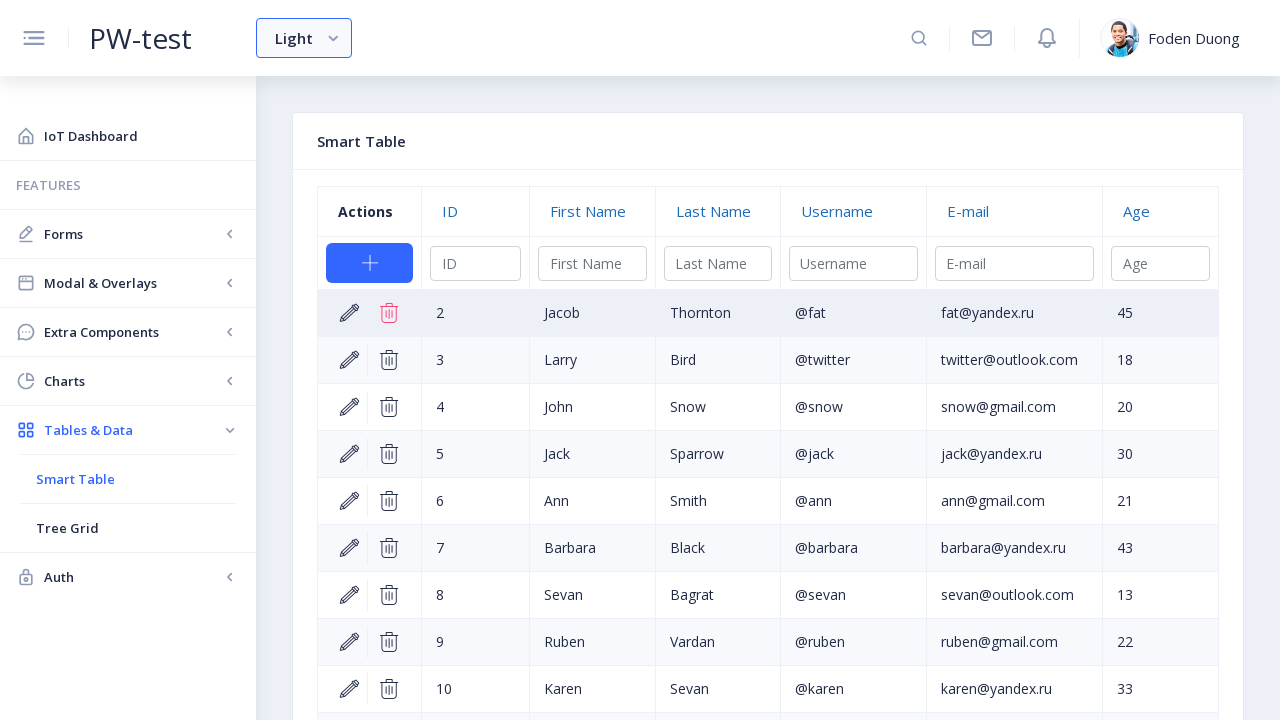

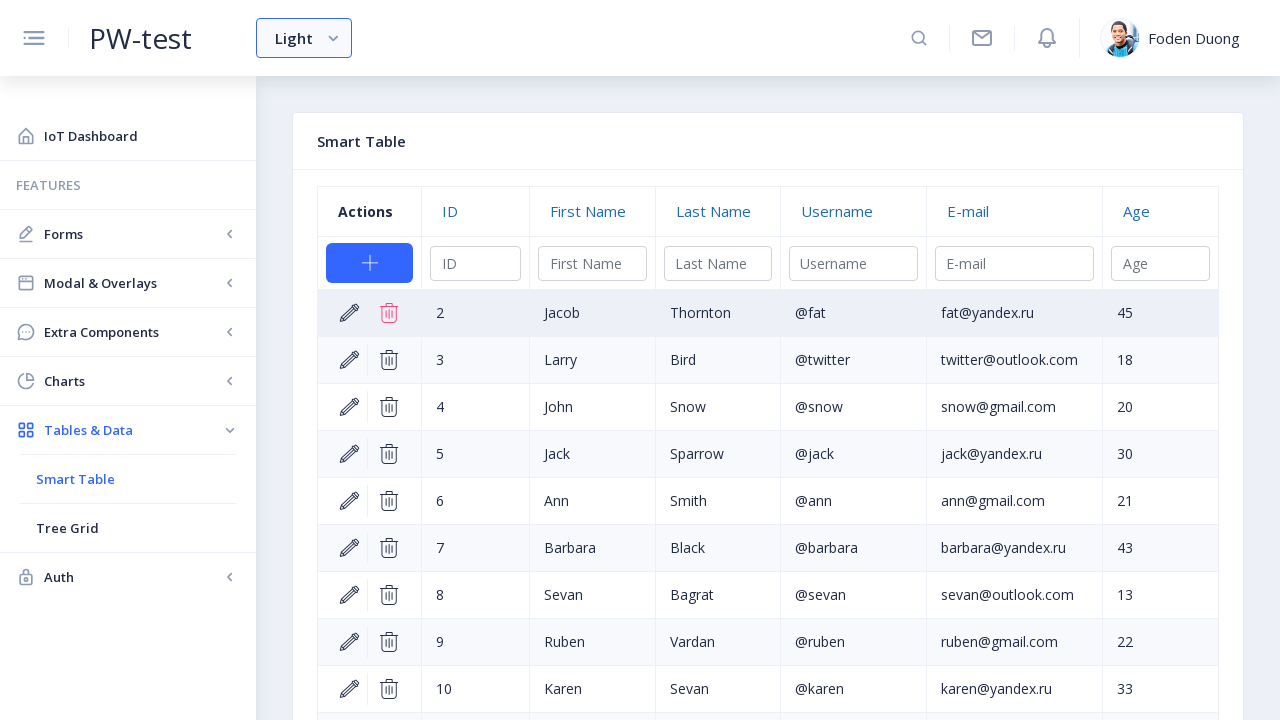